Tests a form interaction challenge where a value is extracted from an element's attribute, a mathematical calculation is performed on it, and the result is submitted along with checkbox and radio button selections.

Starting URL: http://suninjuly.github.io/get_attribute.html

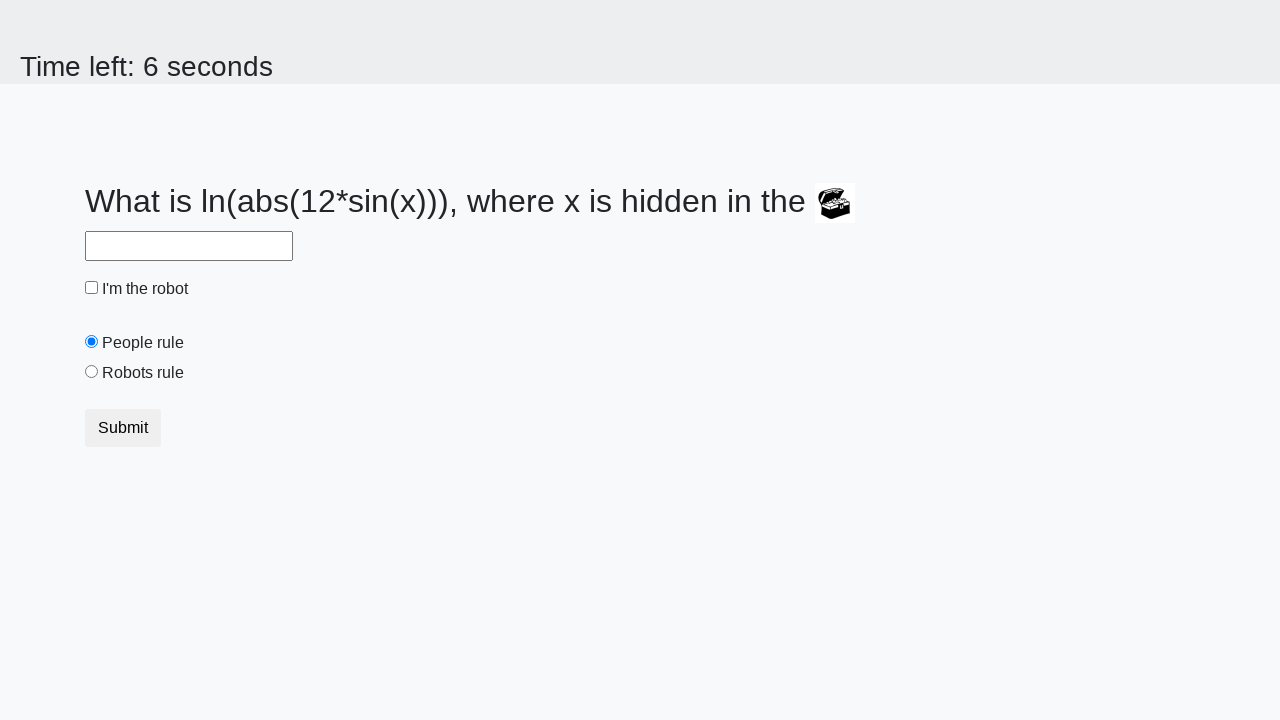

Located the treasure element with valuex attribute
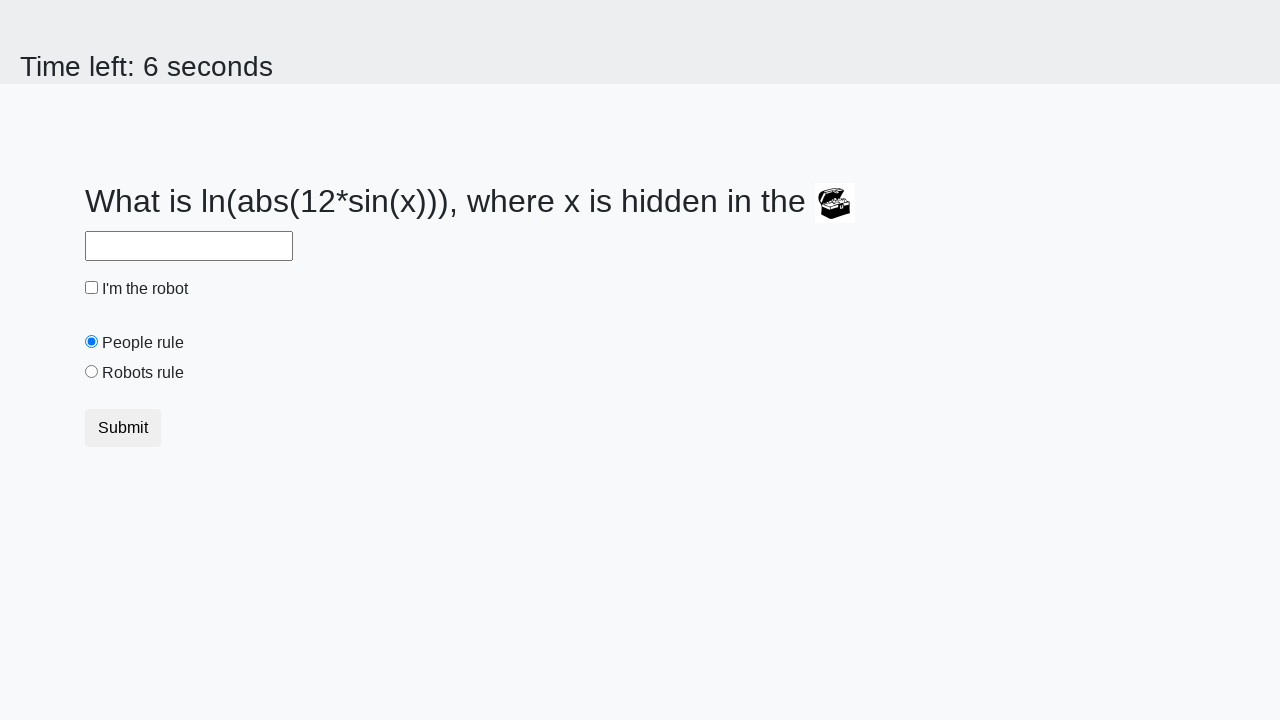

Extracted valuex attribute: 620
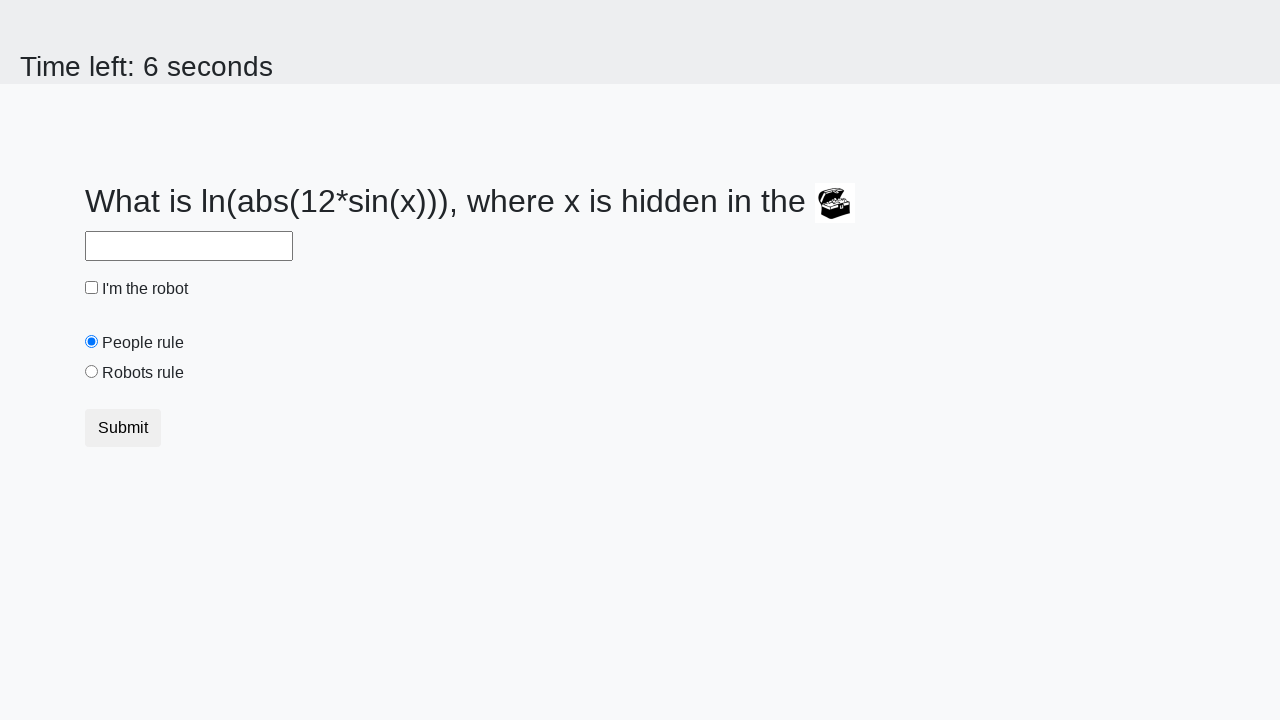

Calculated answer using formula log(abs(12*sin(x))): 2.3728836285757566
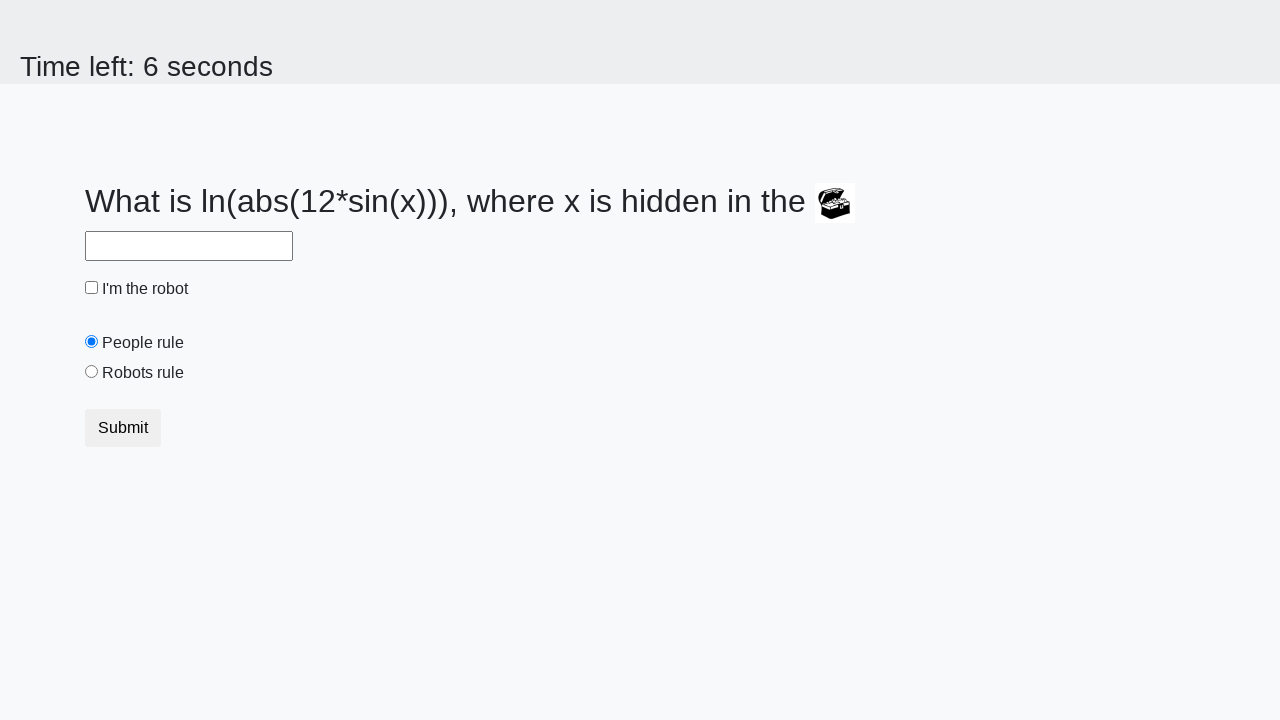

Filled answer field with calculated value: 2.3728836285757566 on #answer
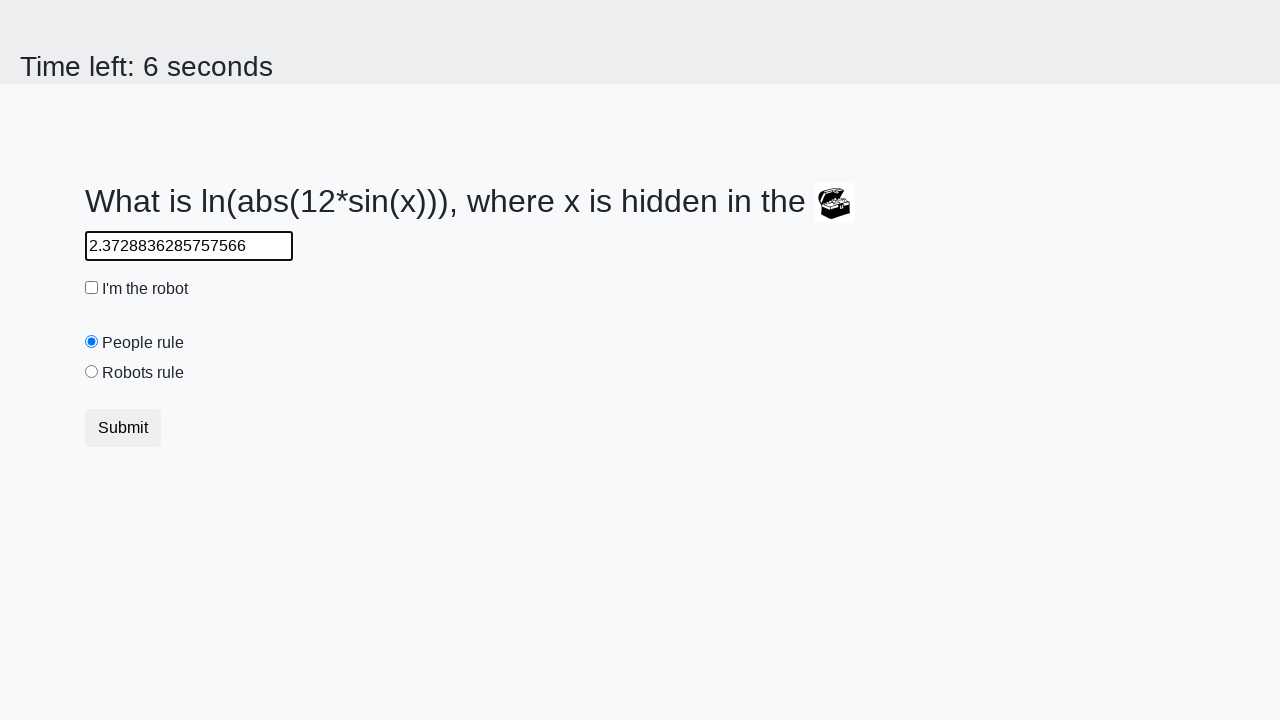

Checked the robot checkbox at (92, 288) on #robotCheckbox
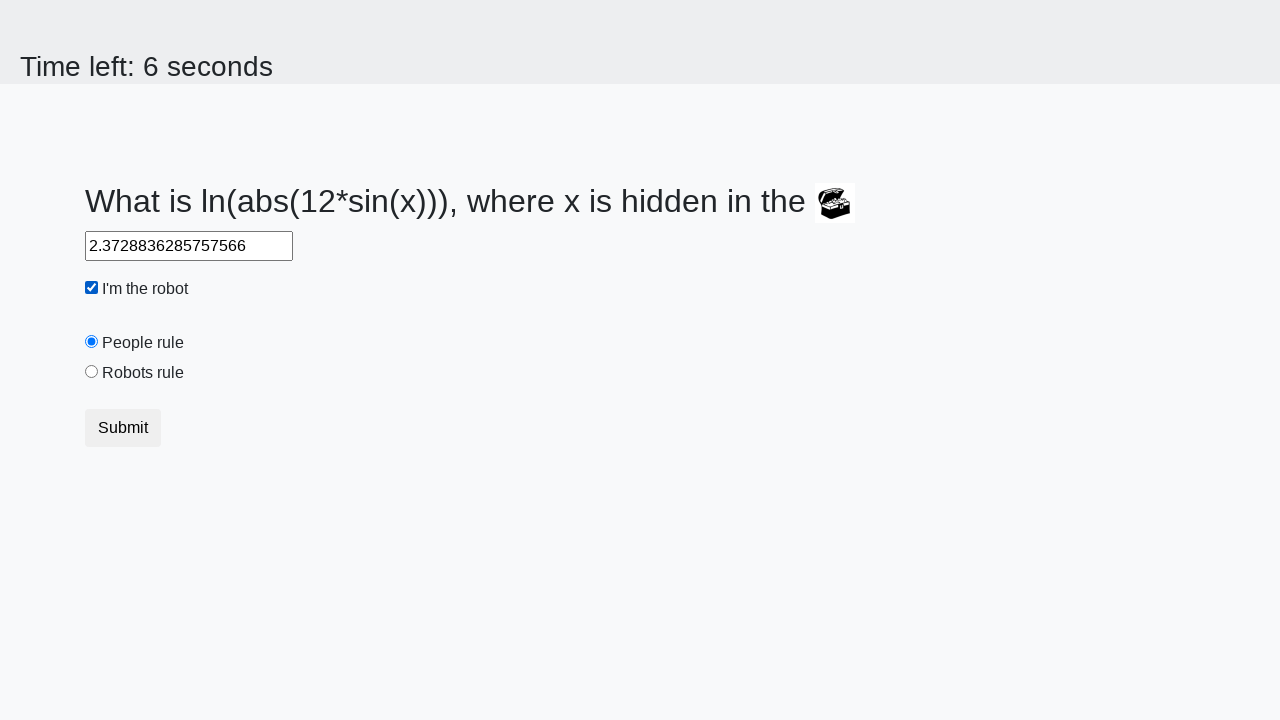

Selected the robots rule radio button at (92, 372) on #robotsRule
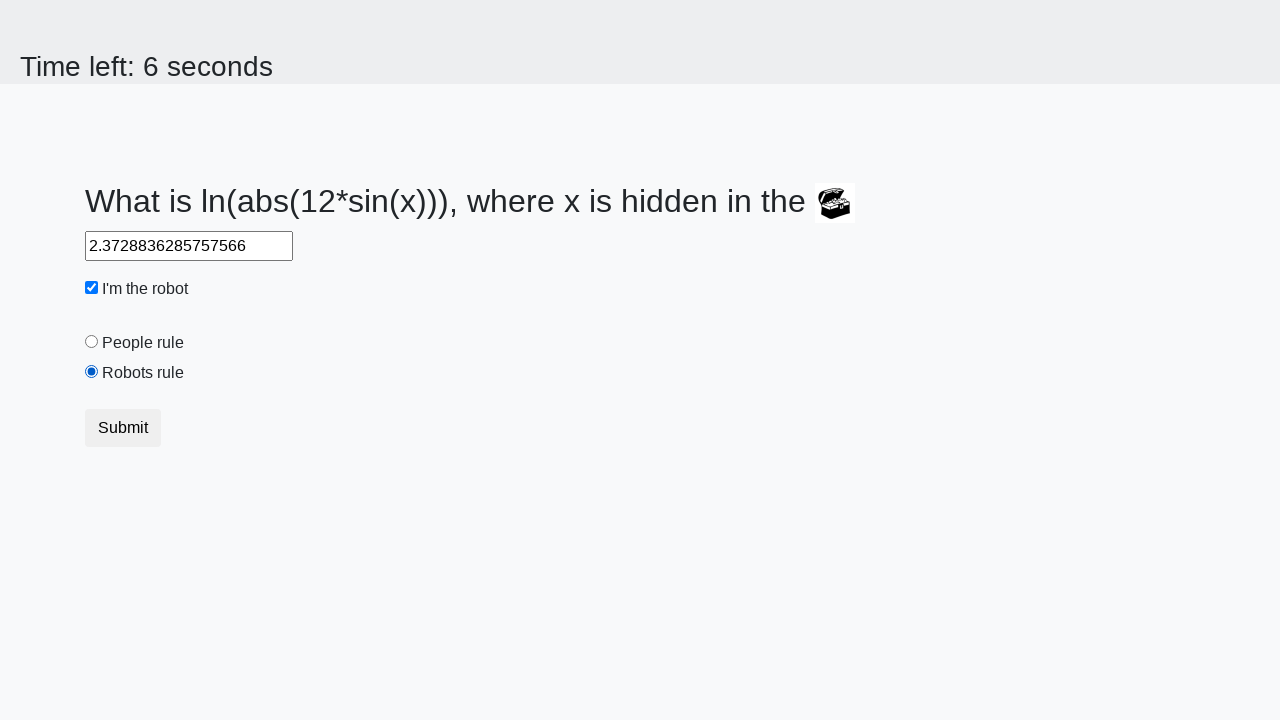

Clicked the form submit button at (123, 428) on xpath=//html/body/div/form/div/div/button
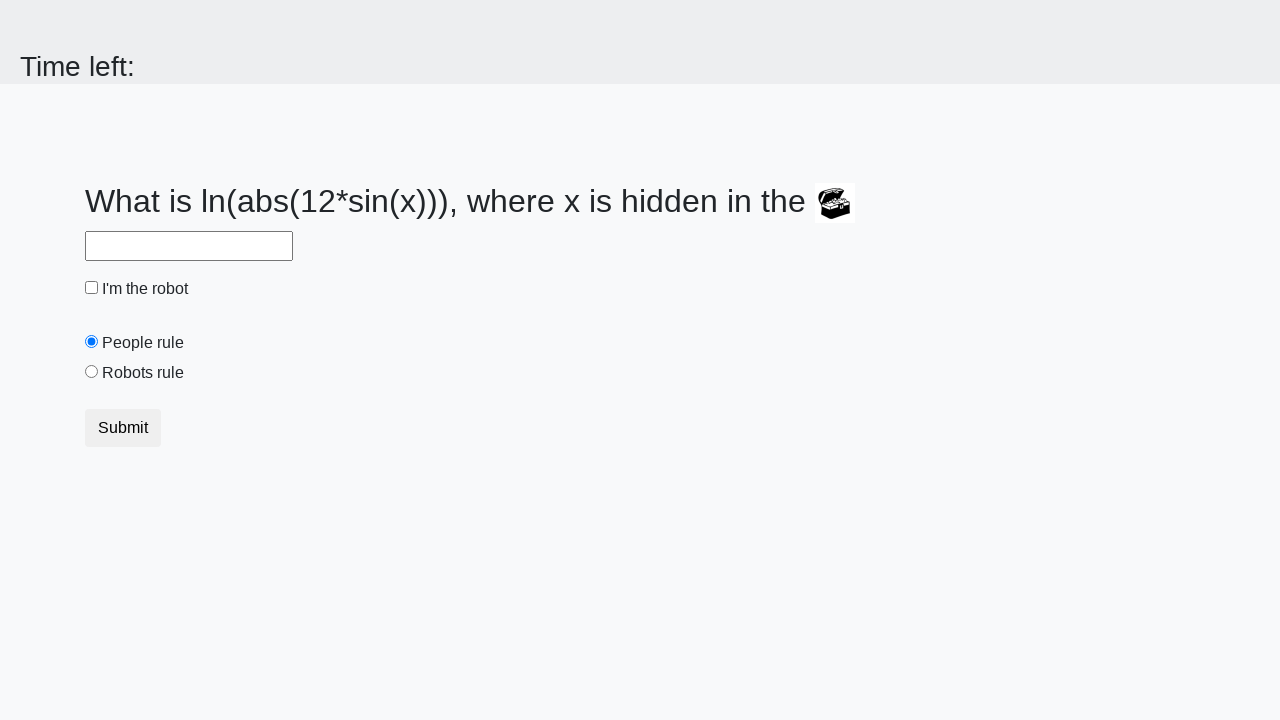

Waited for form submission to complete (2000ms timeout)
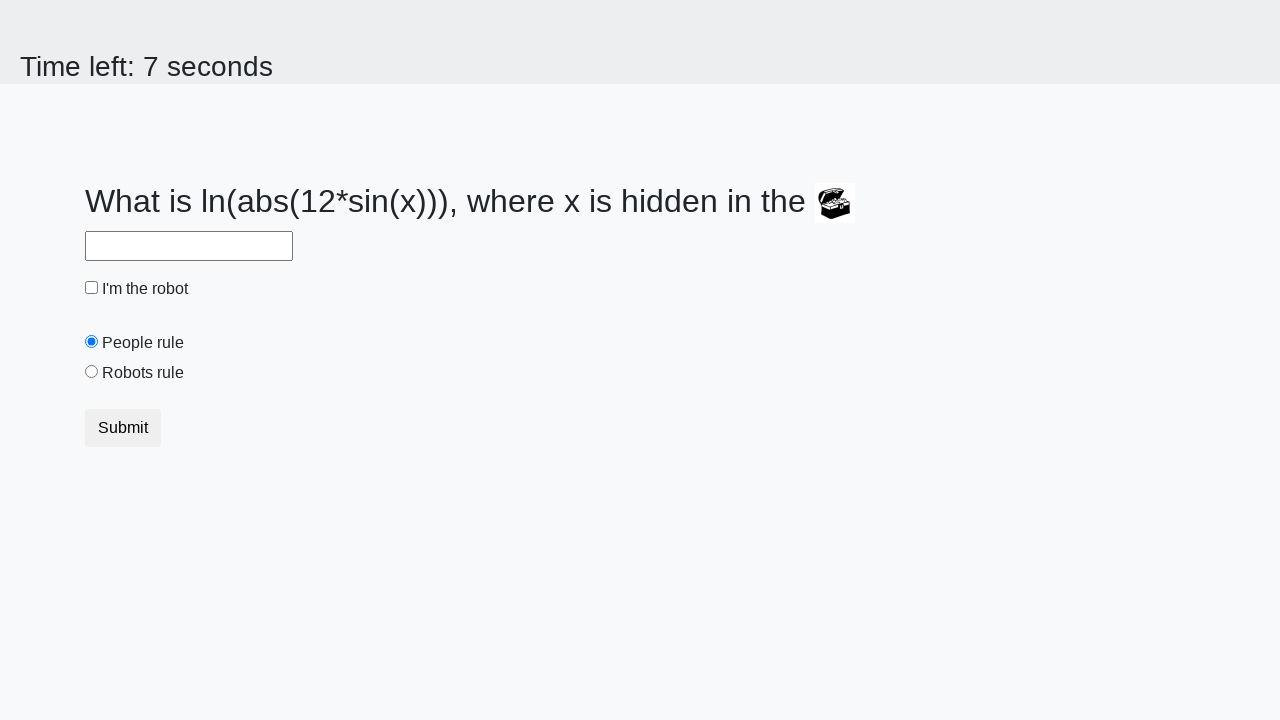

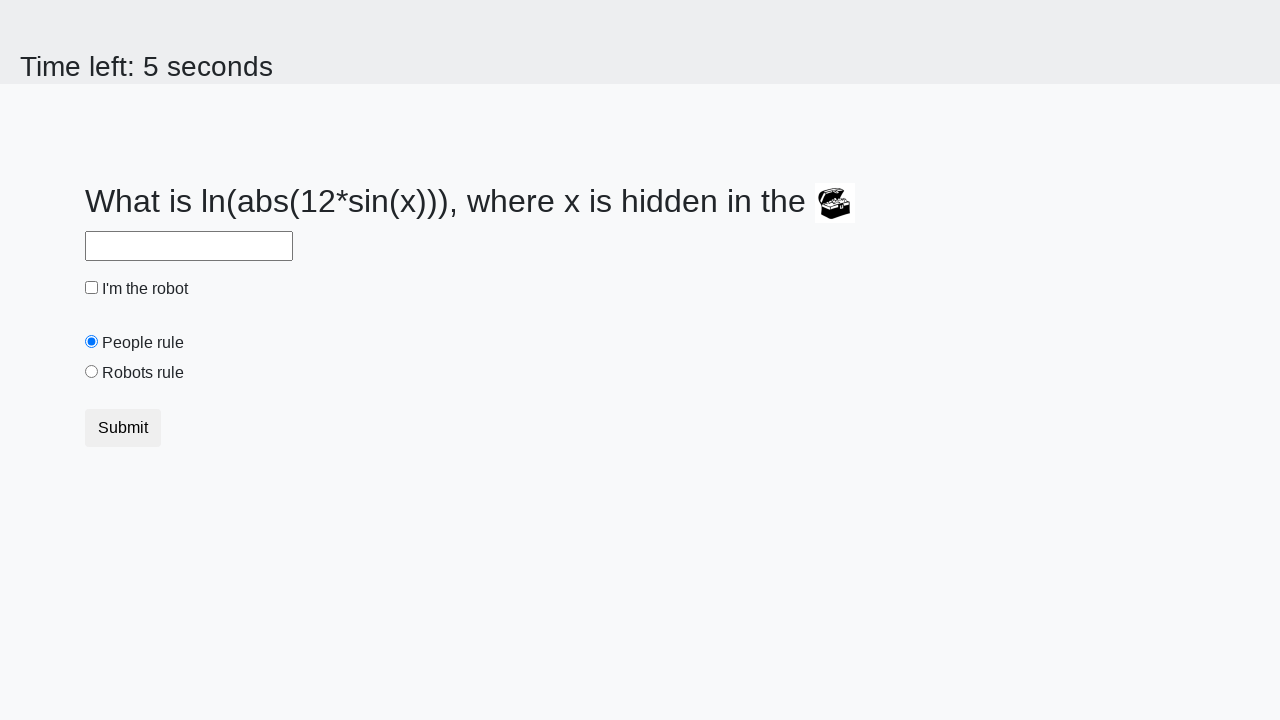